Tests dynamic element interaction by waiting for a button to become clickable and then clicking it

Starting URL: https://demoqa.com/dynamic-properties

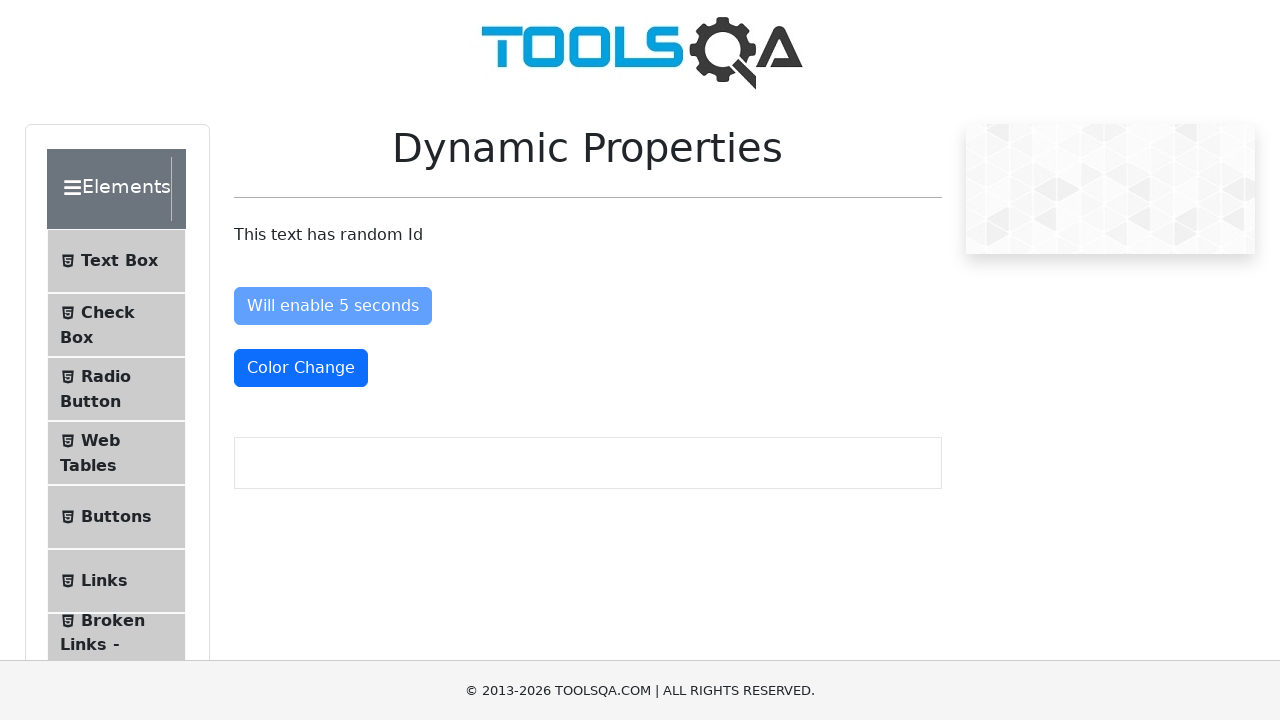

Waited for button with id='enableAfter' to become visible
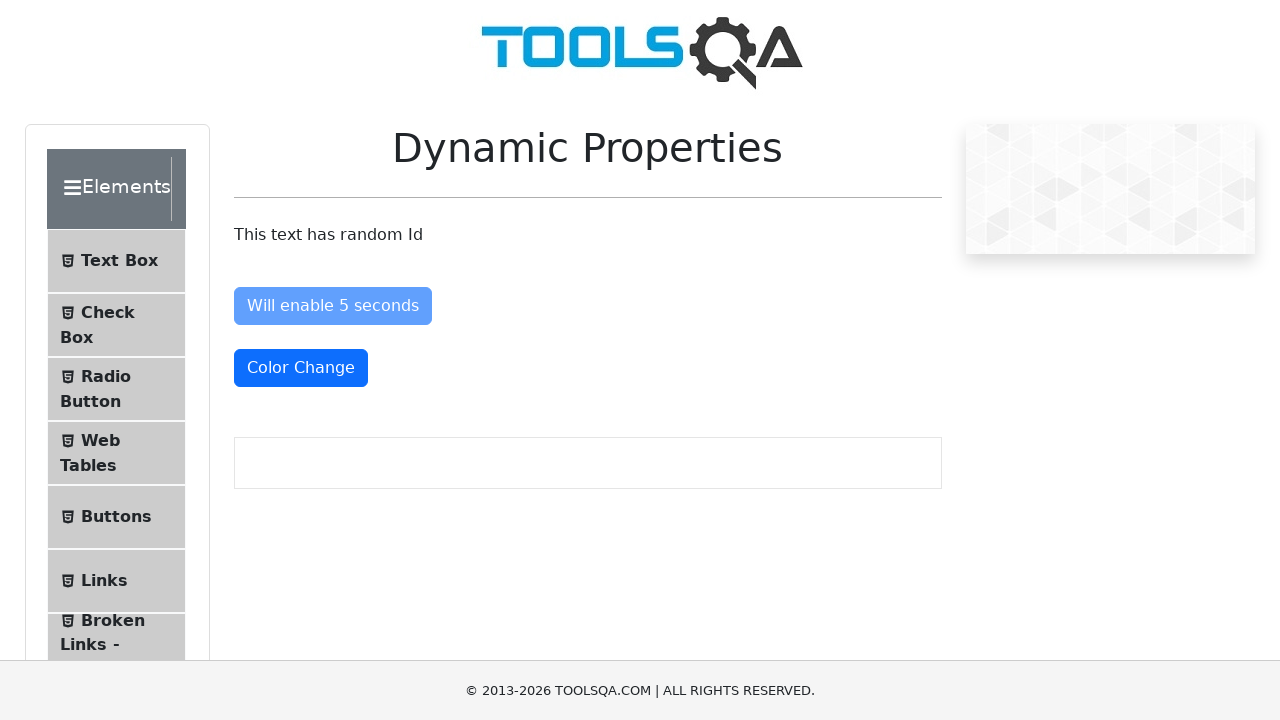

Clicked the 'enableAfter' button that became clickable after delay at (333, 306) on xpath=//button[@id='enableAfter']
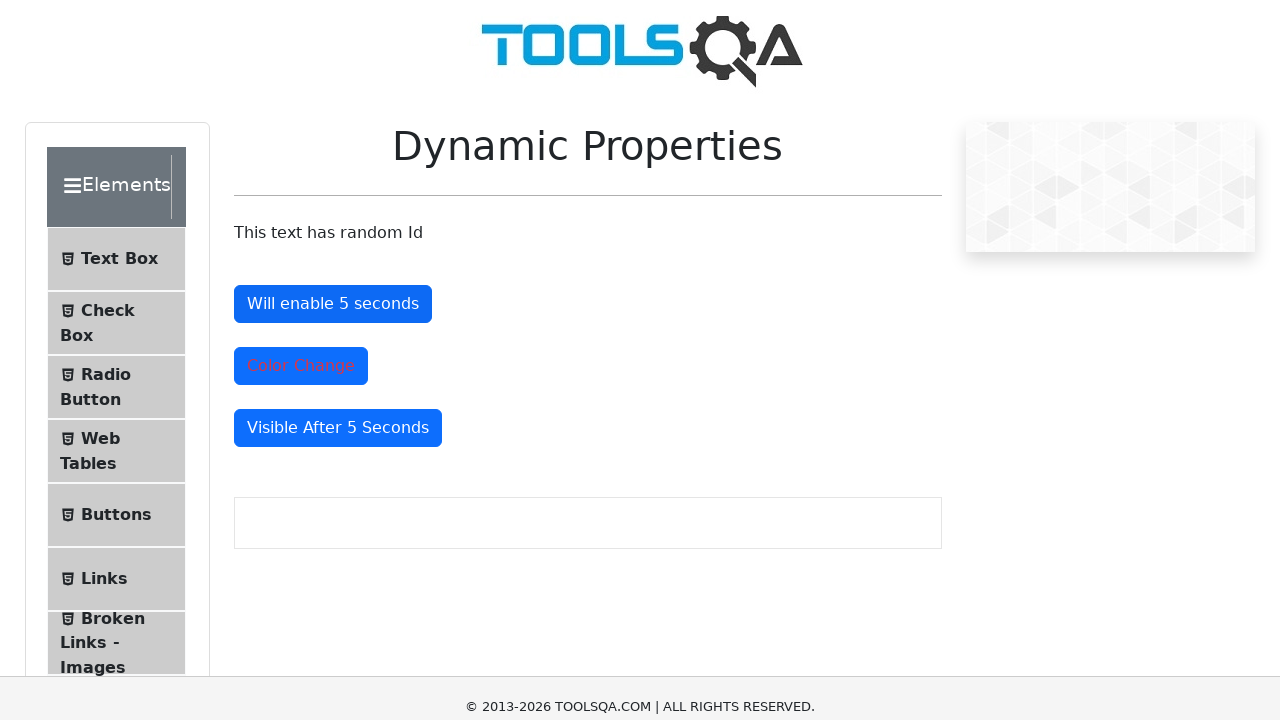

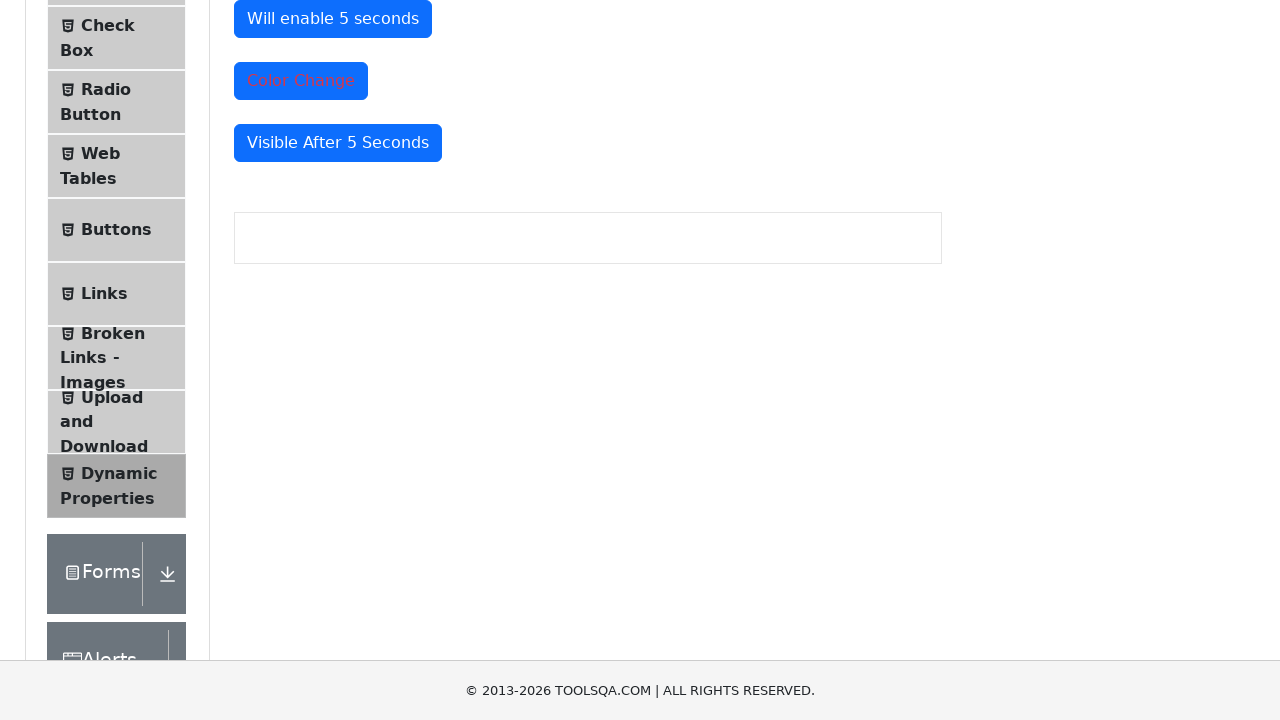